Navigates to the Selenium website and performs scrolling operations - scrolls down 500 pixels then scrolls back up 500 pixels

Starting URL: https://www.selenium.dev/

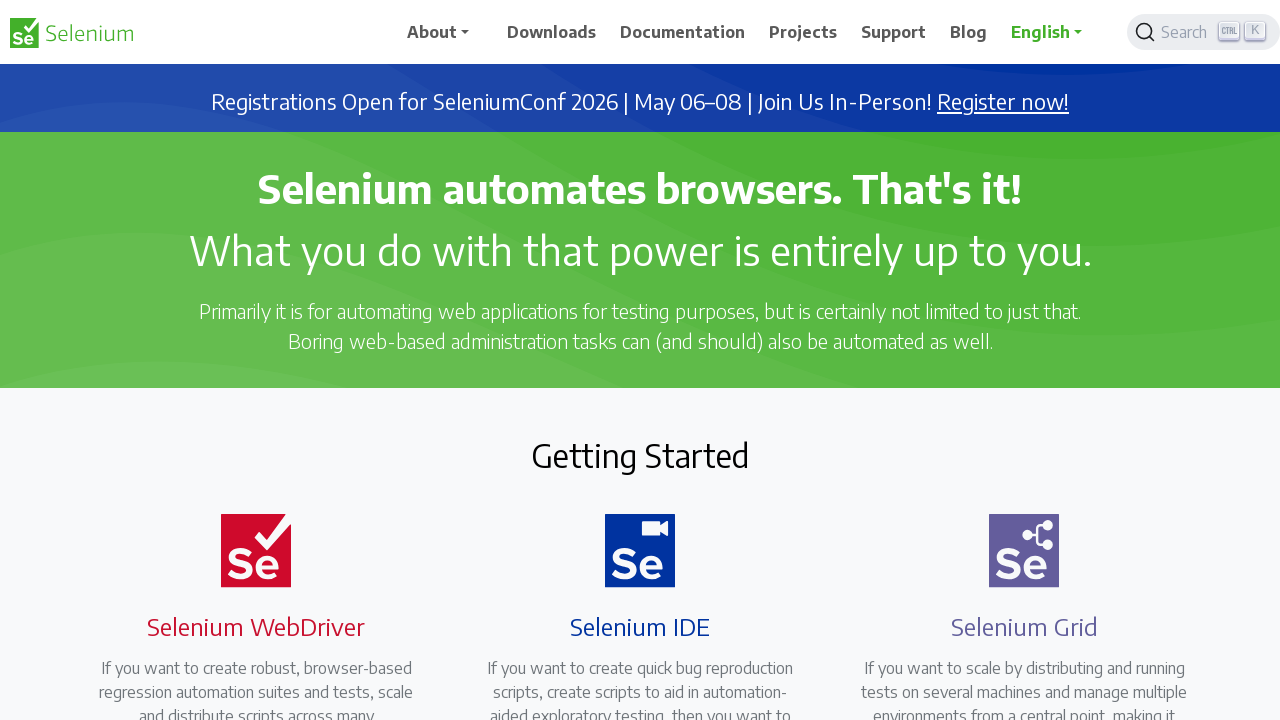

Navigated to Selenium website
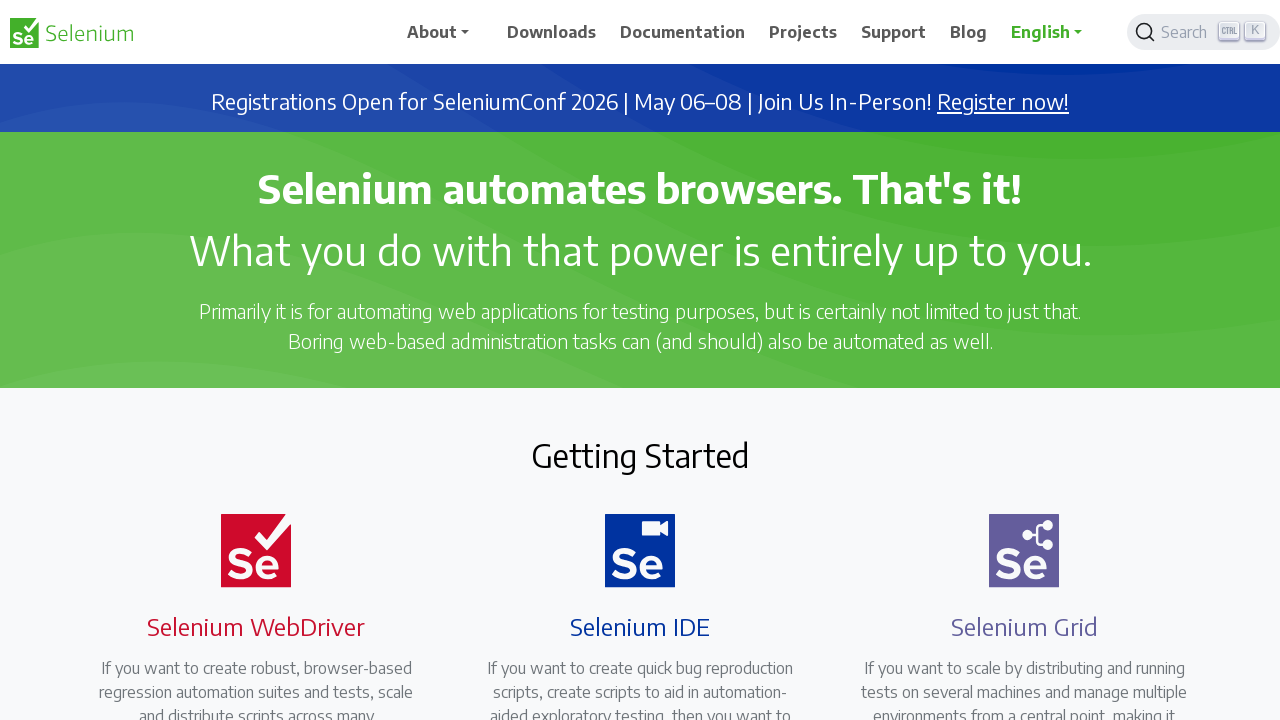

Scrolled down 500 pixels
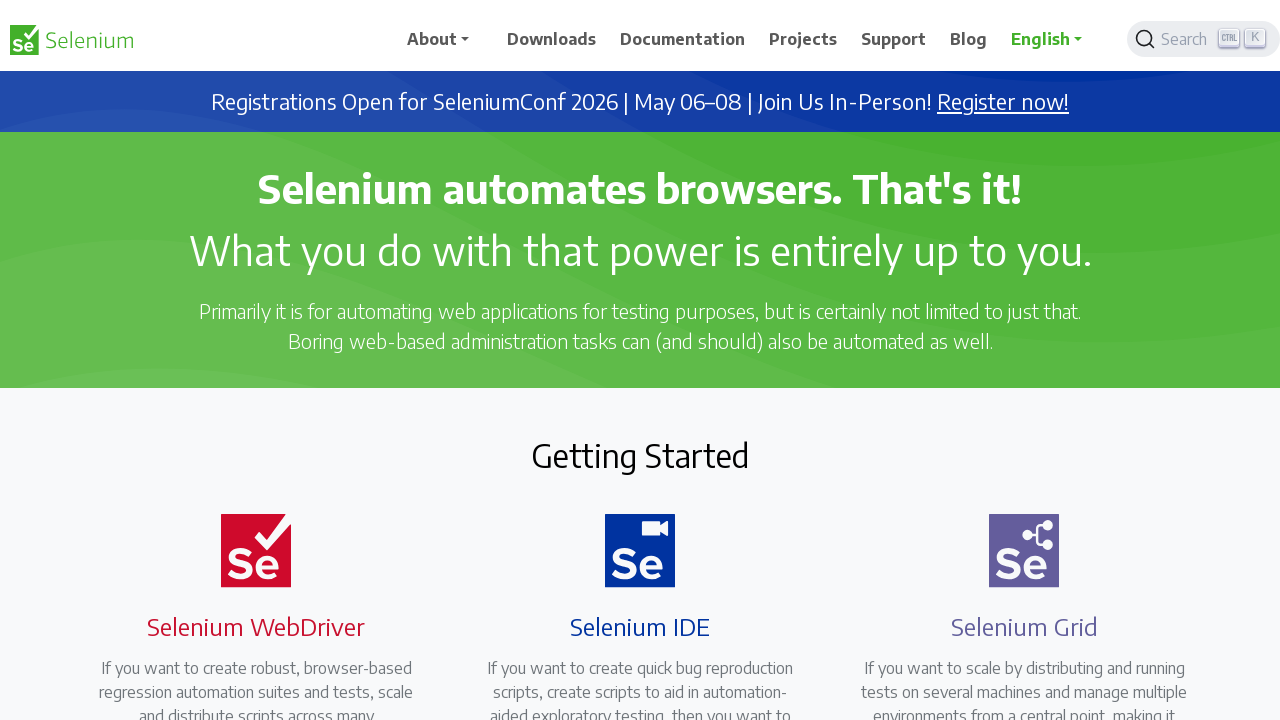

Waited 2 seconds for visual effect
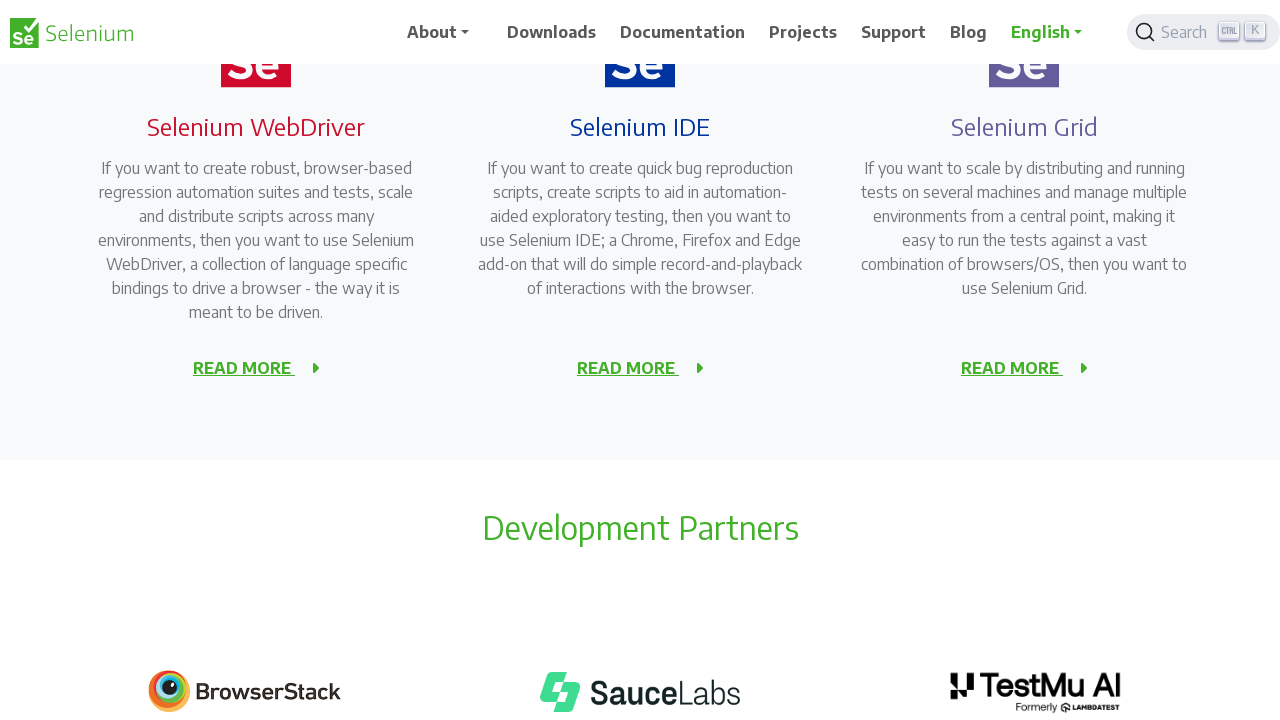

Scrolled back up 500 pixels
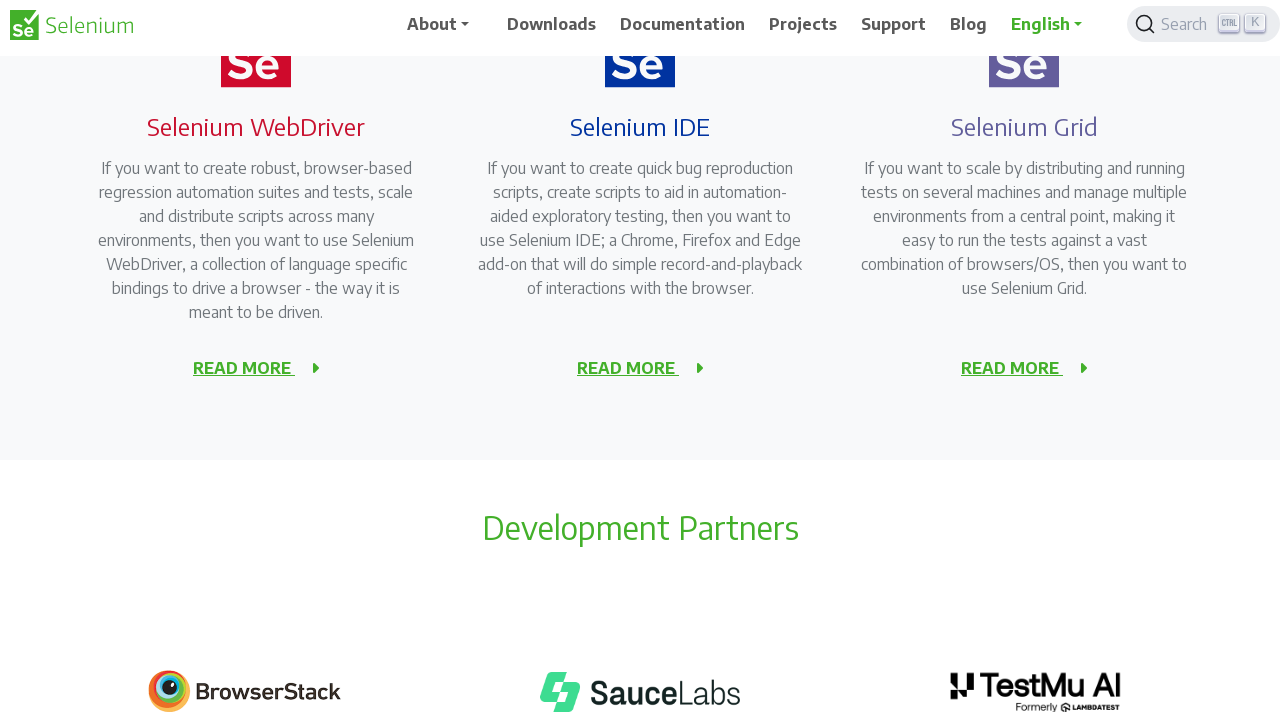

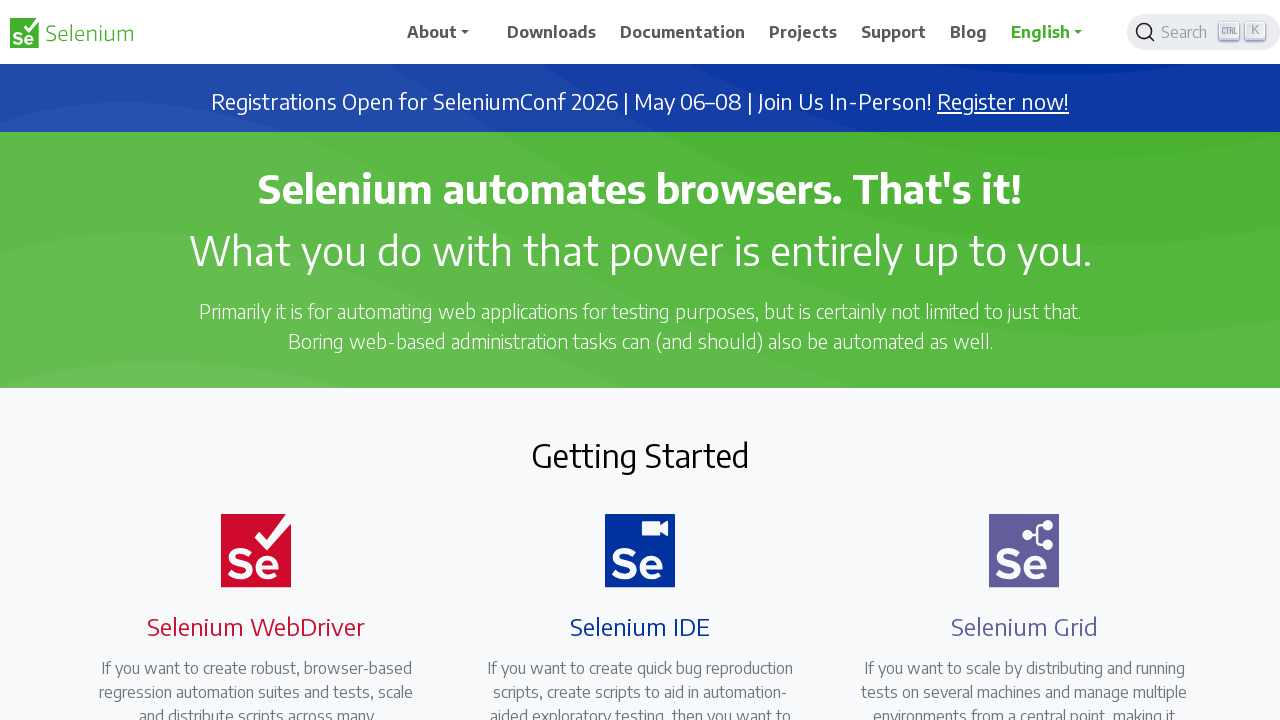